Tests a datepicker widget by clicking on the Icon Trigger tab, switching to an iframe, clicking the datepicker trigger icon, and entering a date value in the input field.

Starting URL: http://www.globalsqa.com/demo-site/datepicker/#Icon%20Trigger

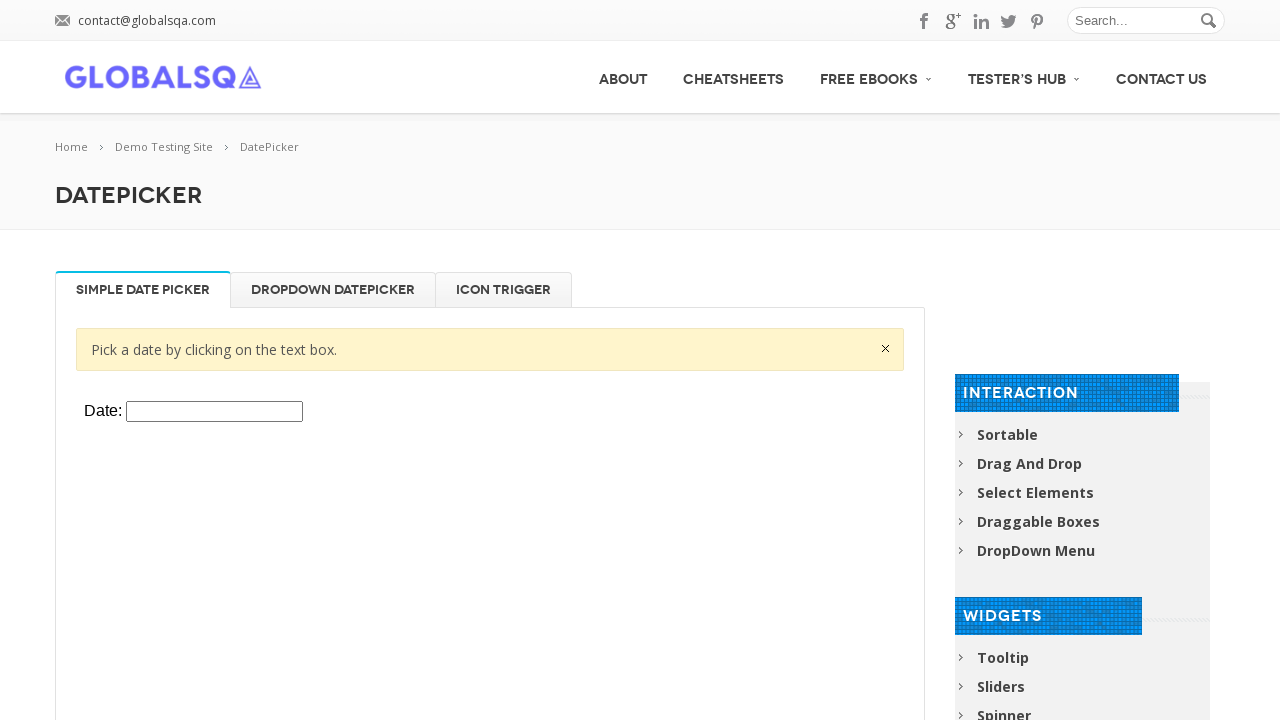

Clicked on the 'Icon Trigger' tab at (504, 290) on xpath=//li[contains(text(),'Icon Trigger')]
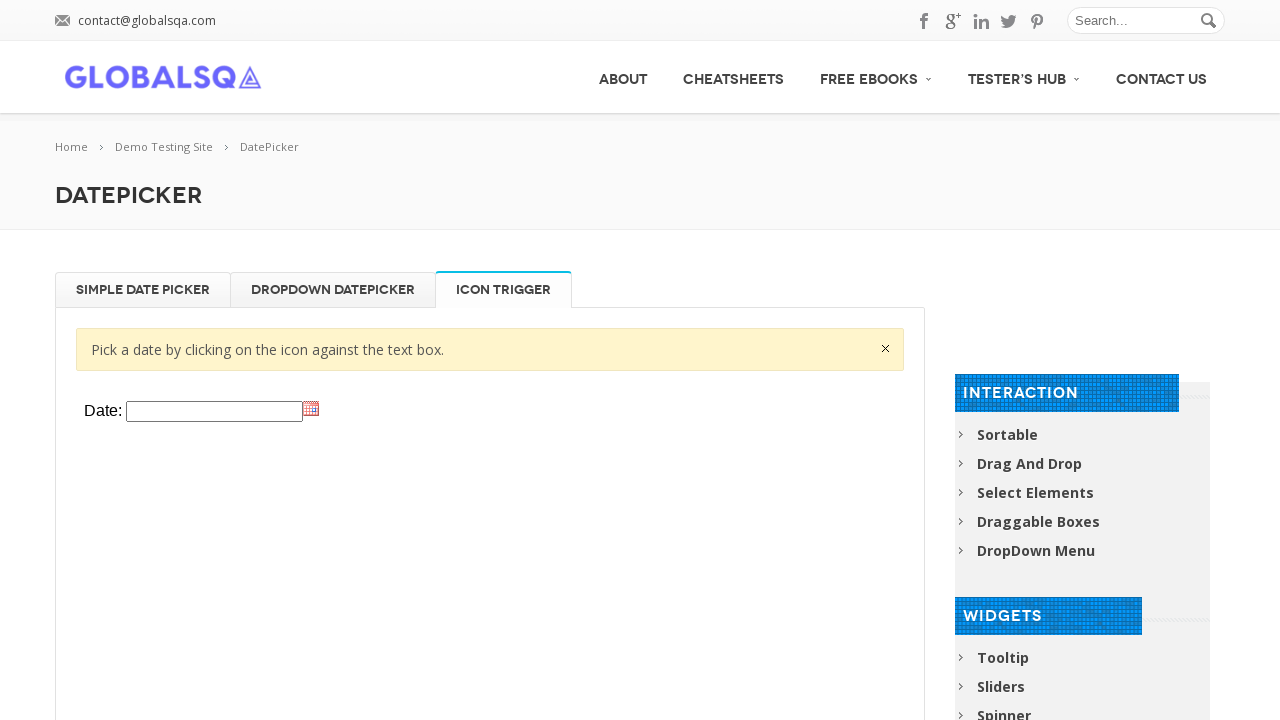

Located iframe containing datepicker
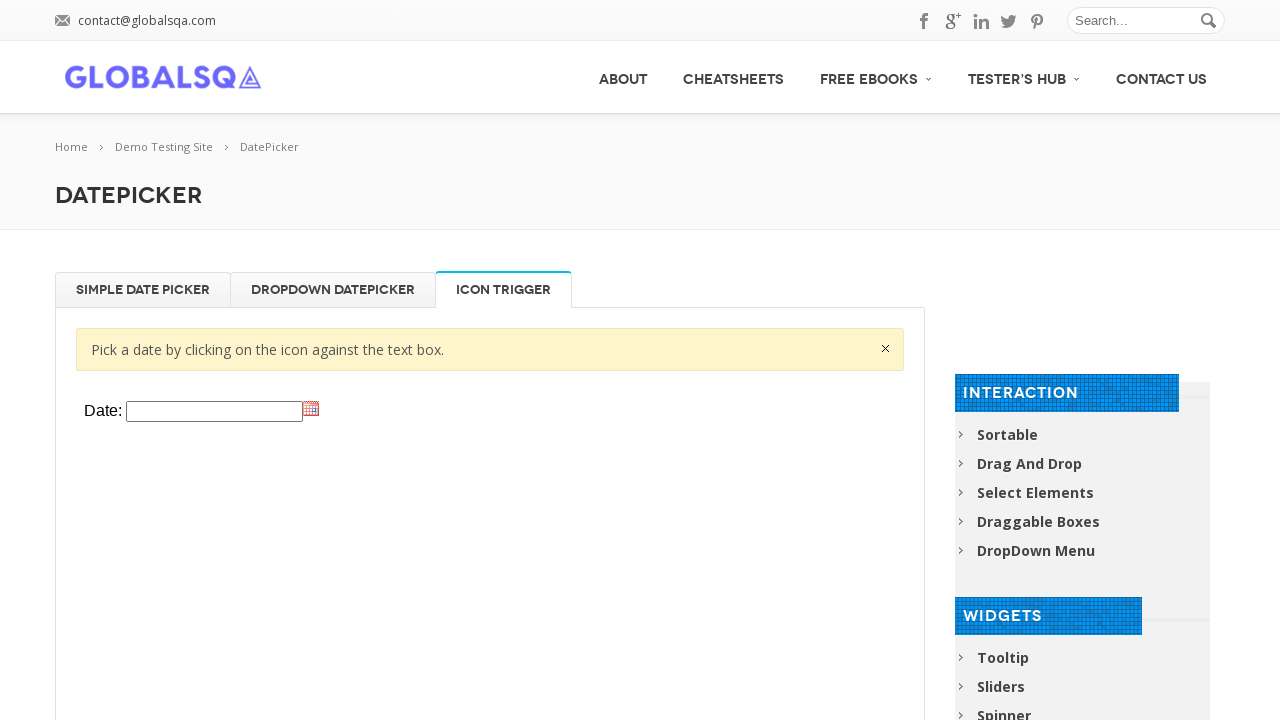

Clicked on the datepicker trigger icon at (311, 408) on xpath=//div[@rel-title='Icon Trigger']//descendant::iframe >> internal:control=e
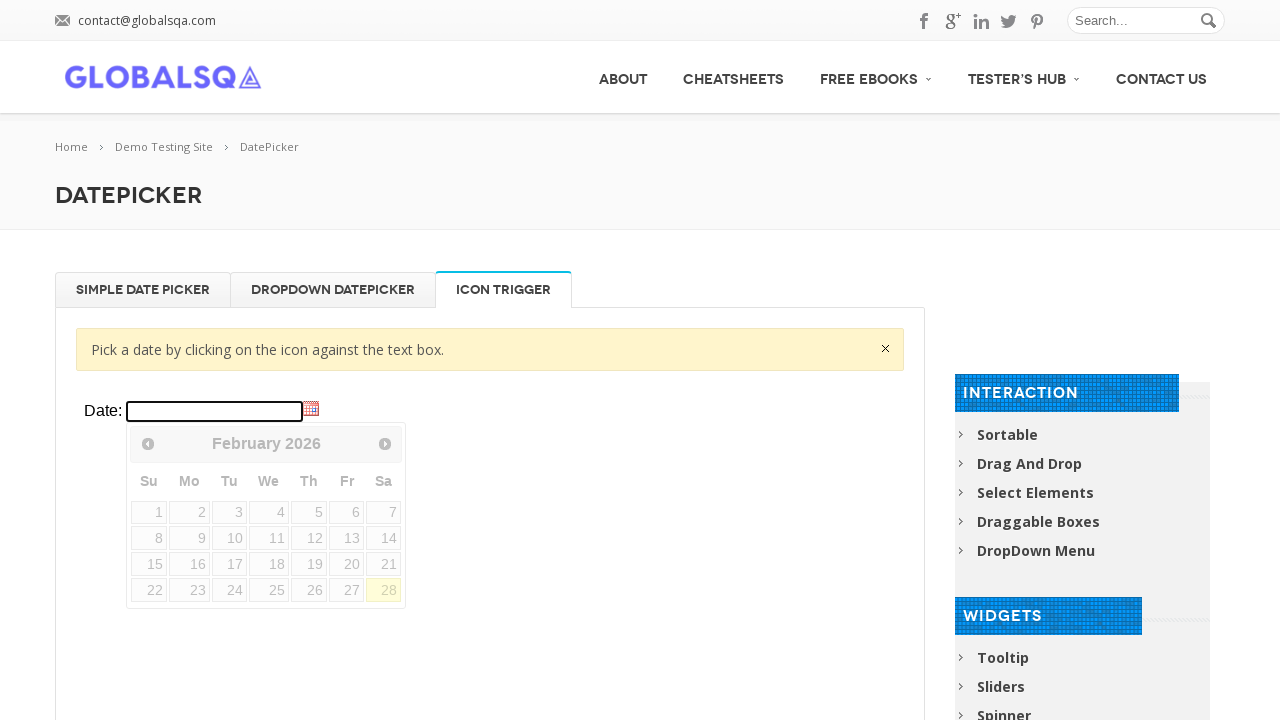

Entered date '15/12/2024' in the date input field on xpath=//div[@rel-title='Icon Trigger']//descendant::iframe >> internal:control=e
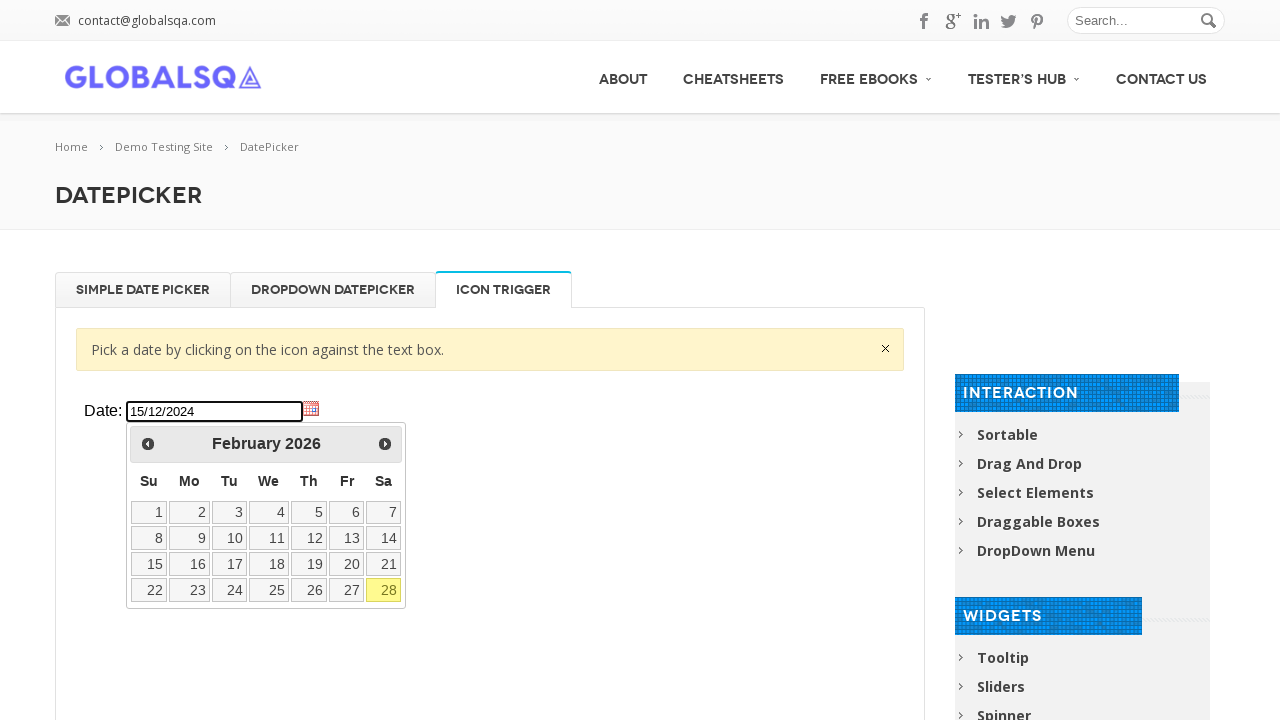

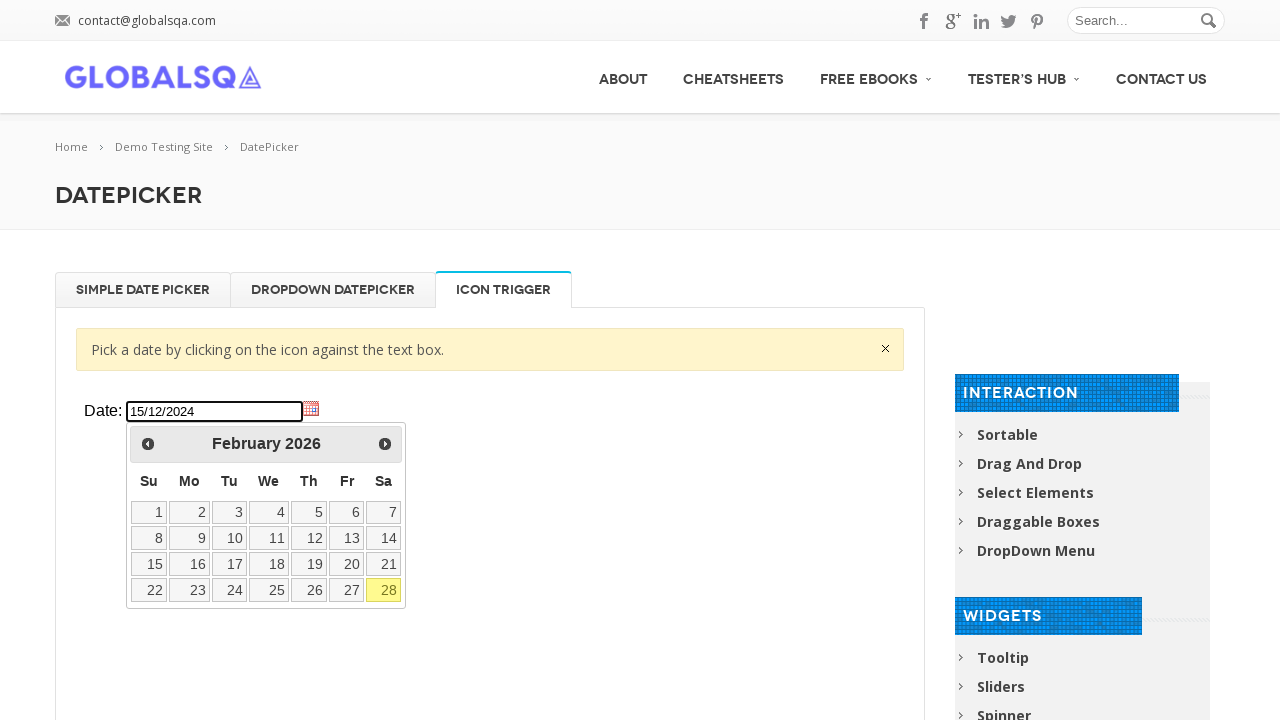